Tests page loading and button interaction under simulated network conditions using Chrome DevTools

Starting URL: https://rahulshettyacademy.com/angularAppdemo/

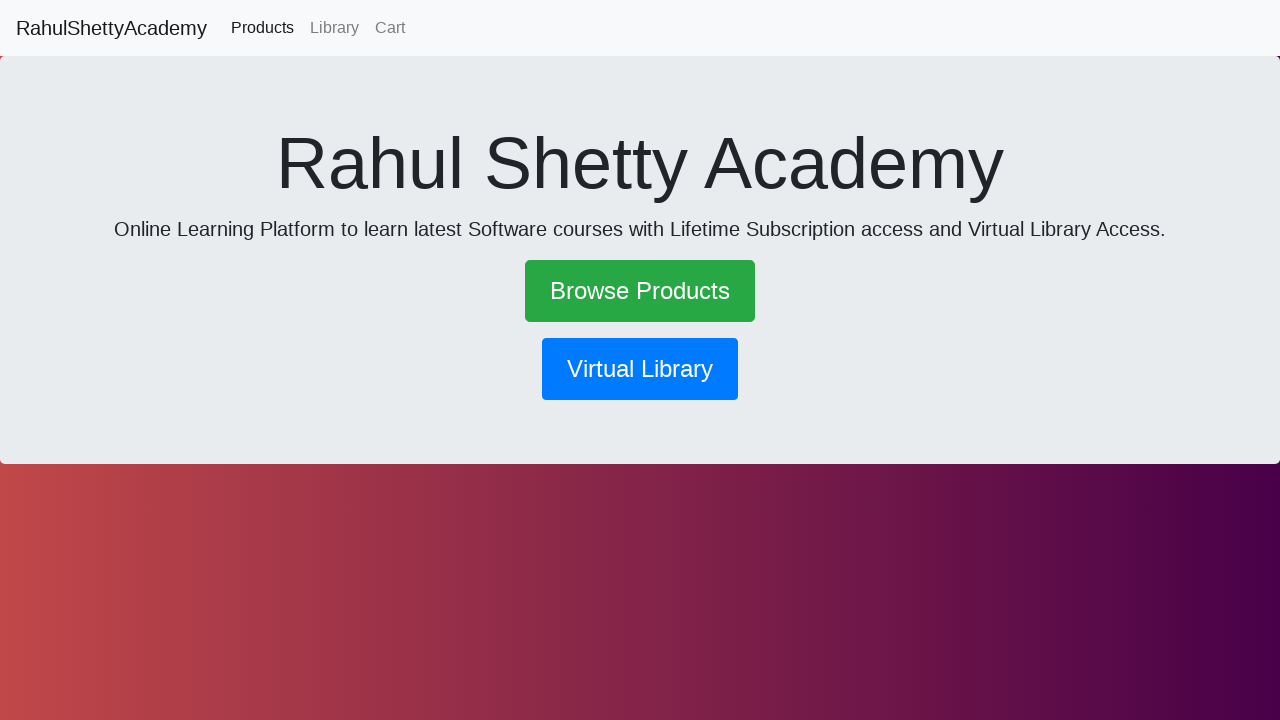

Clicked the primary button on the page at (640, 369) on button.btn.btn-primary
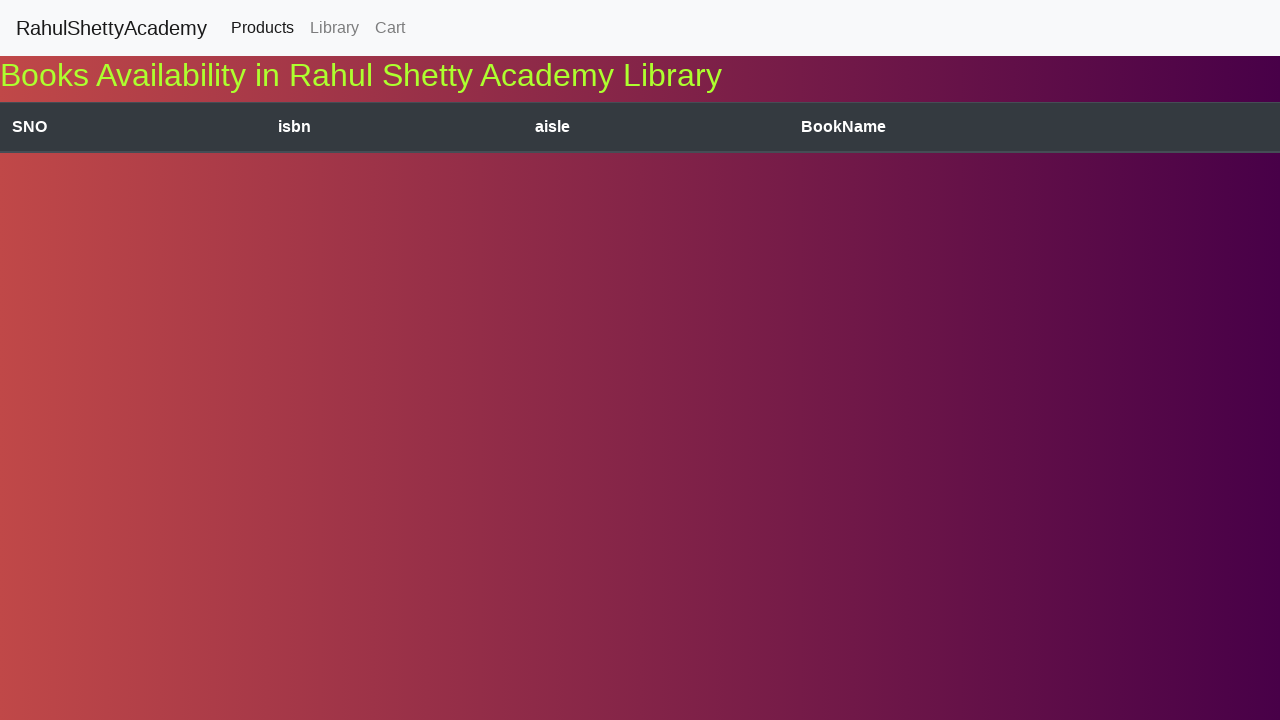

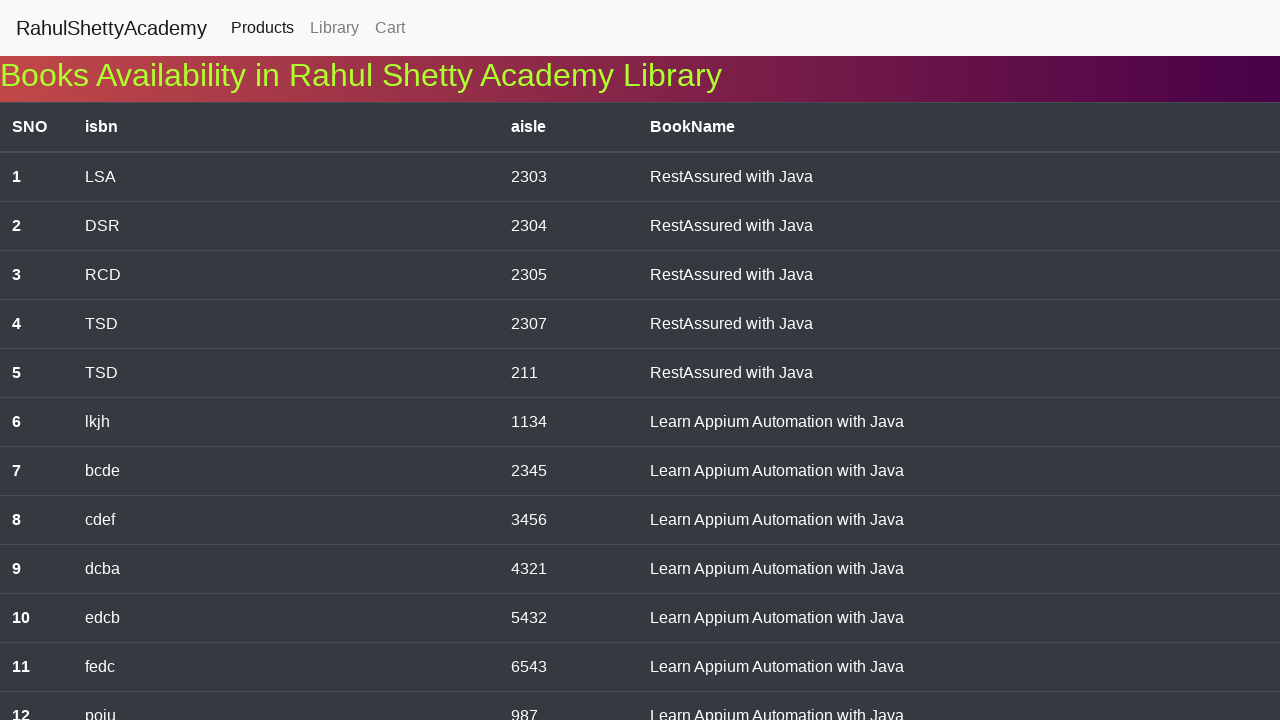